Tests context menu functionality by right-clicking on an element to open a context menu, selecting "Quit" option, and dismissing the resulting alert popup

Starting URL: https://swisnl.github.io/jQuery-contextMenu/demo.html

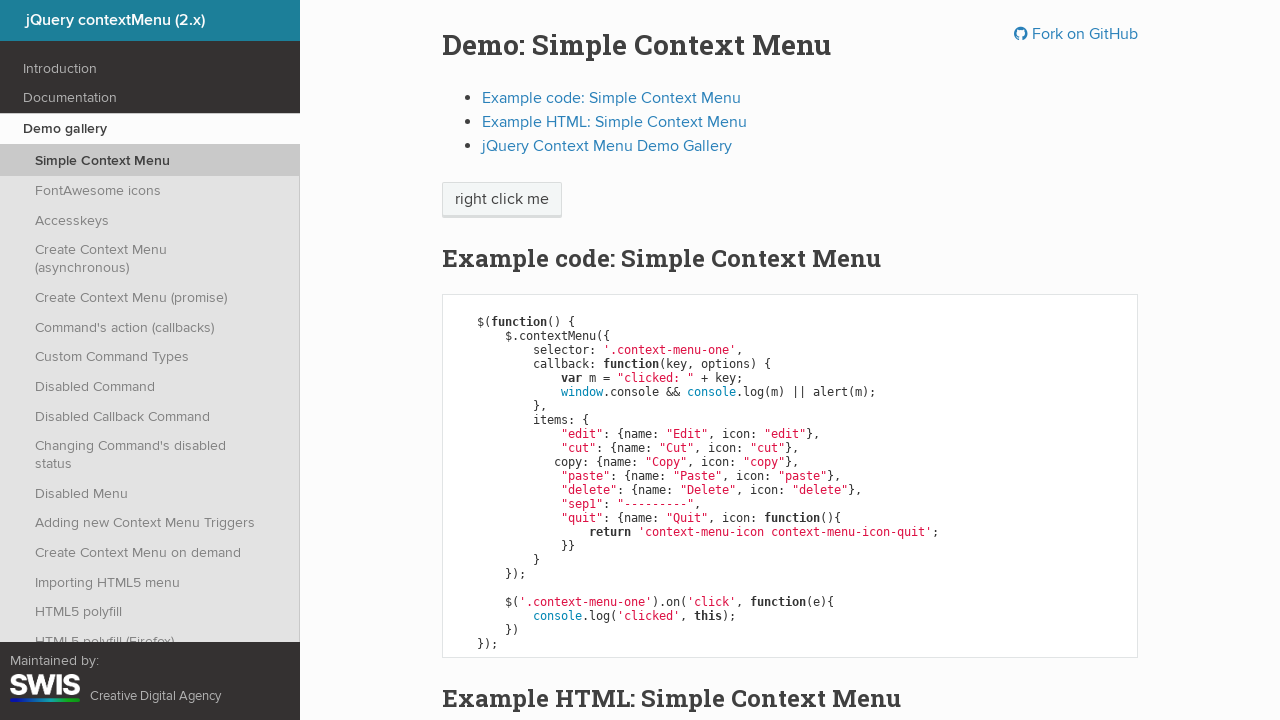

Right-clicked on 'right click me' element to open context menu at (502, 200) on //span[text()='right click me']
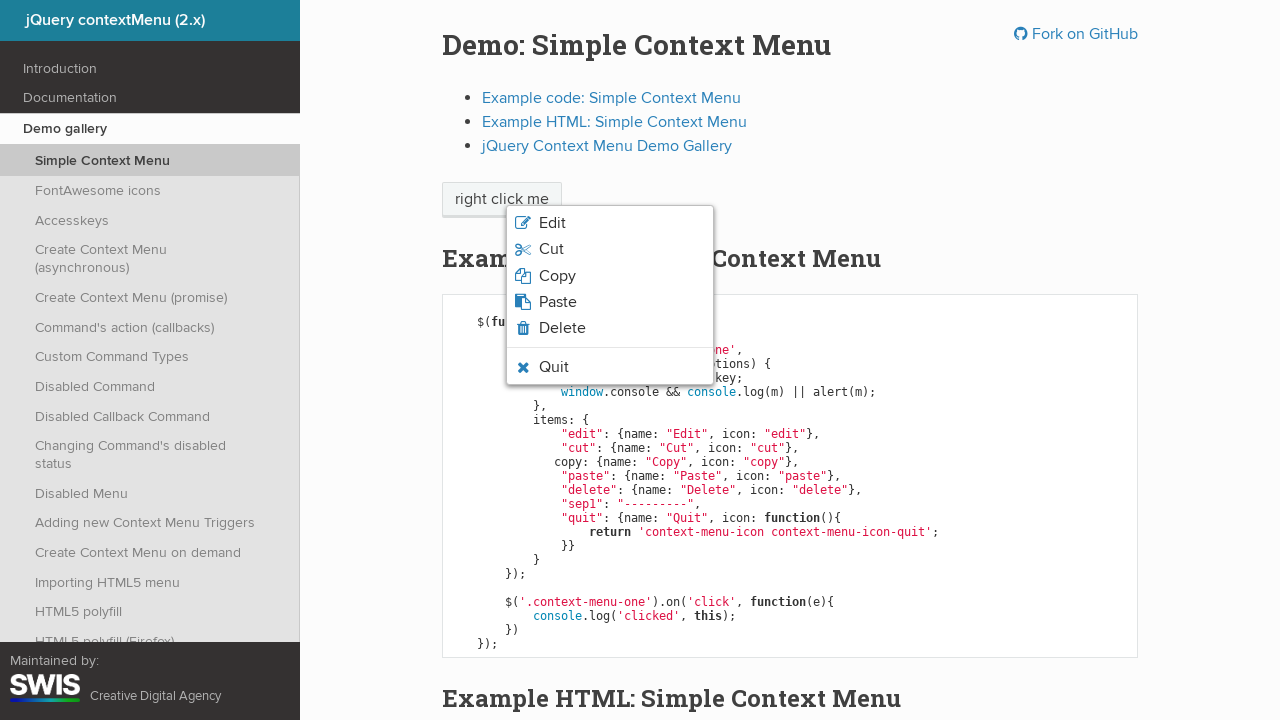

Clicked 'Quit' option in context menu at (554, 367) on xpath=//span[text()='Quit']
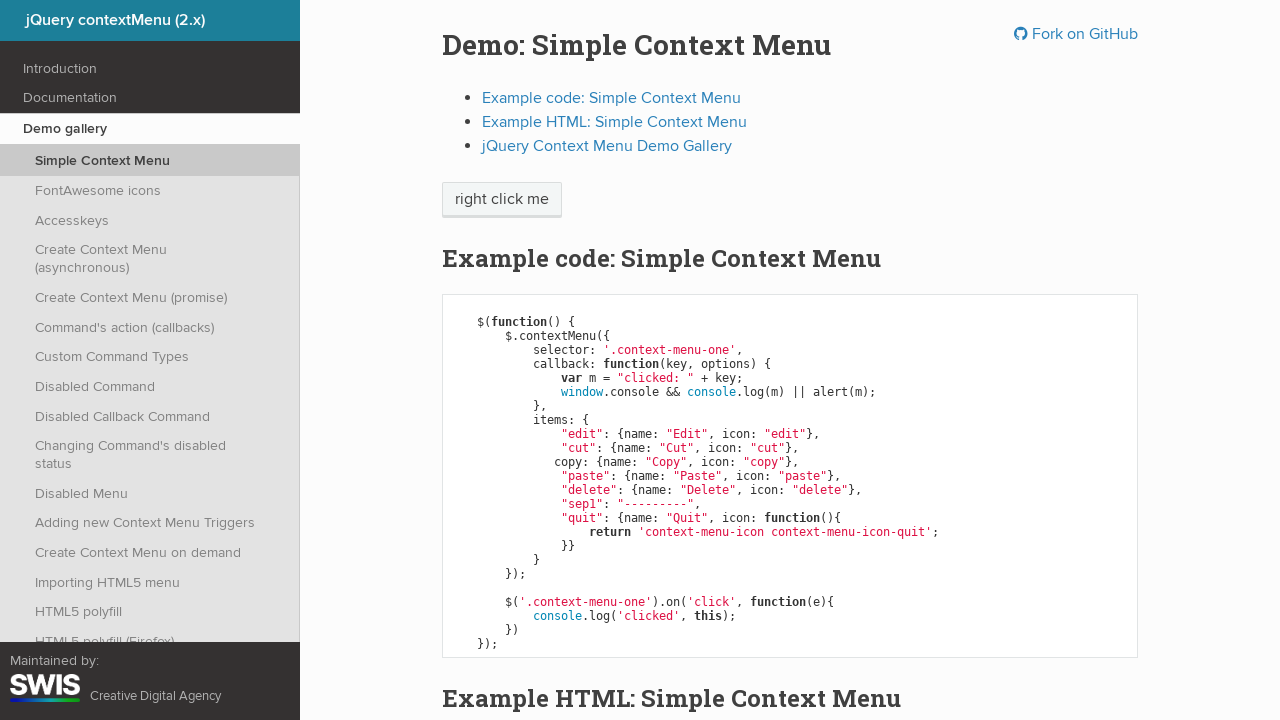

Set up dialog handler to dismiss alert popup
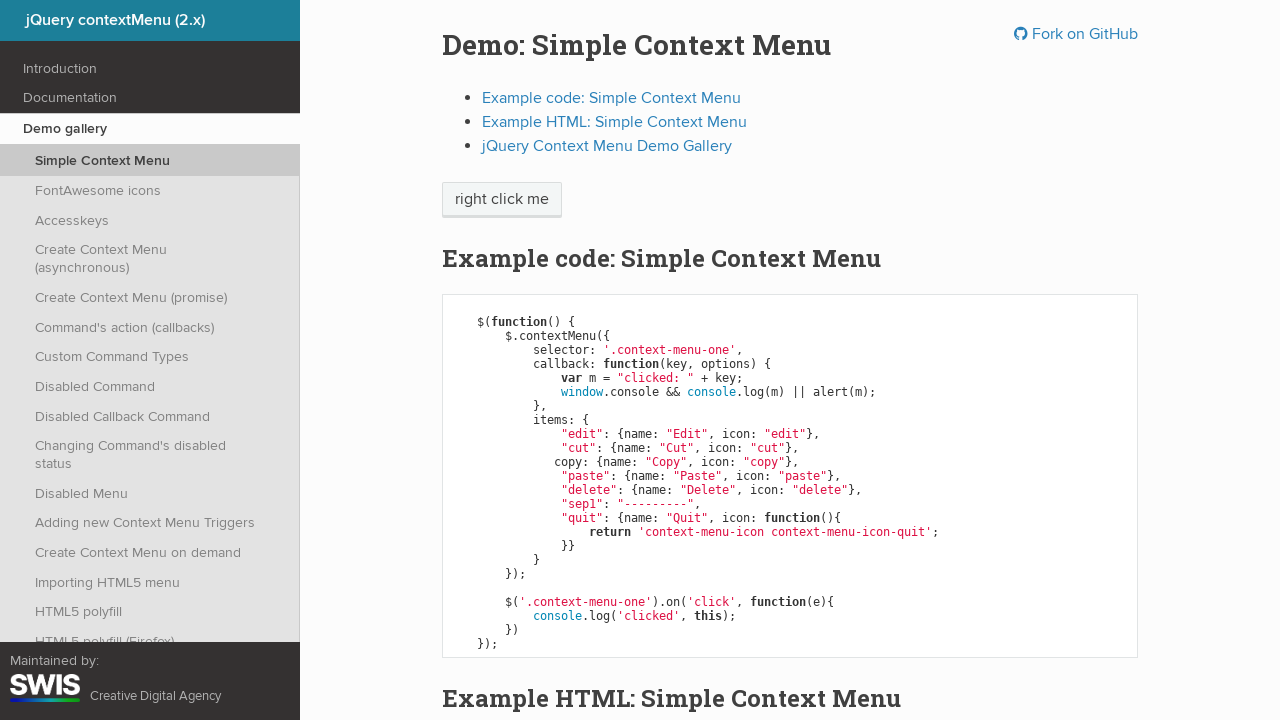

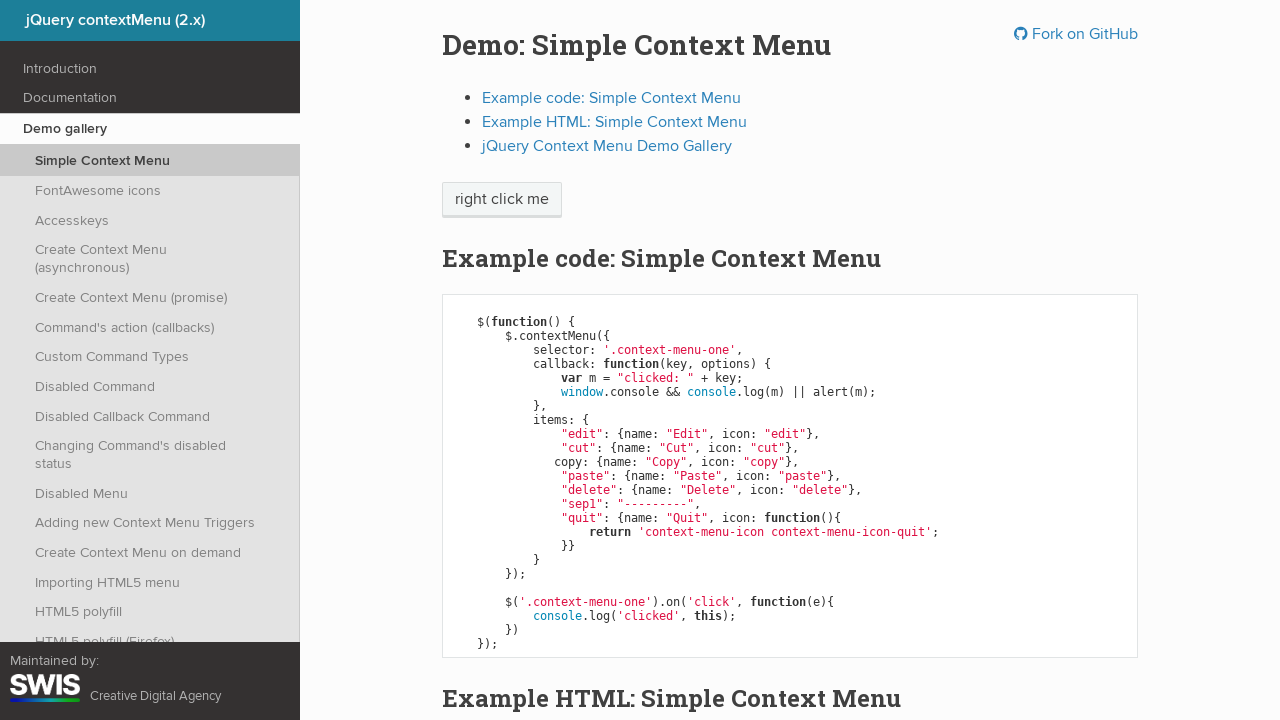